Tests checkbox functionality by checking and unchecking multiple checkboxes and verifying their states

Starting URL: https://demo.automationtesting.in/Register.html

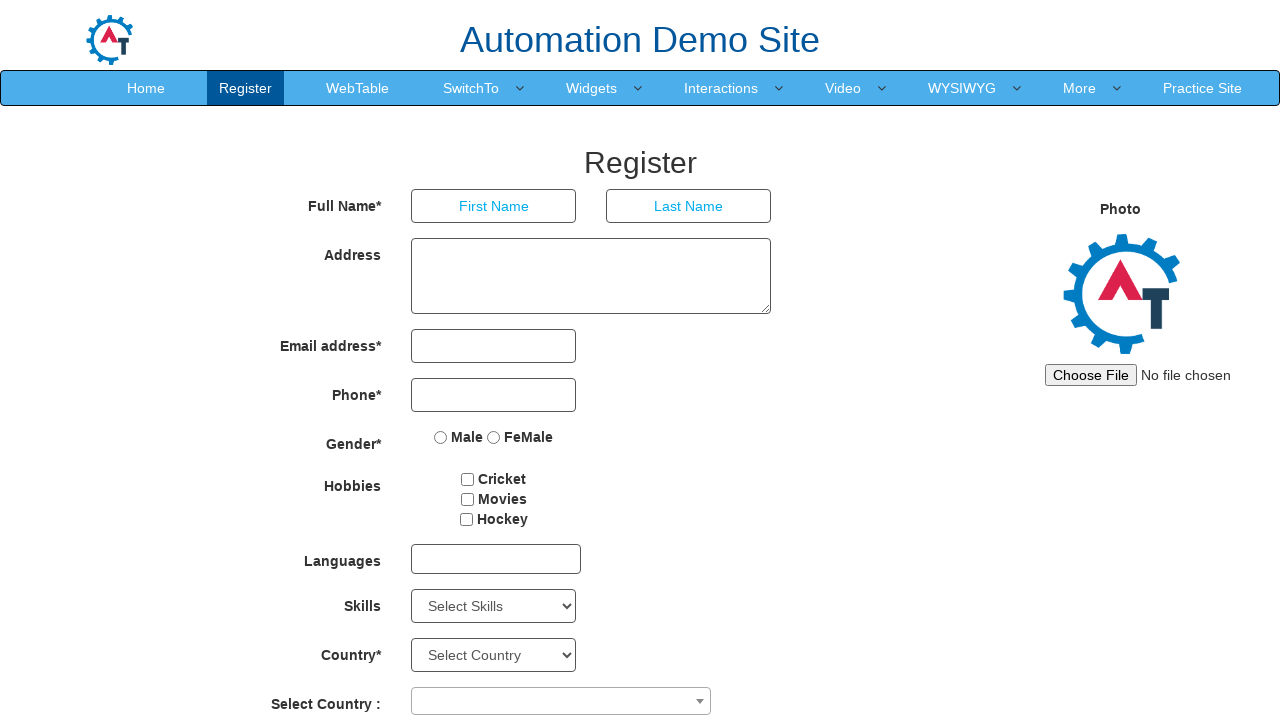

Checked Cricket checkbox (#checkbox1) at (468, 479) on #checkbox1
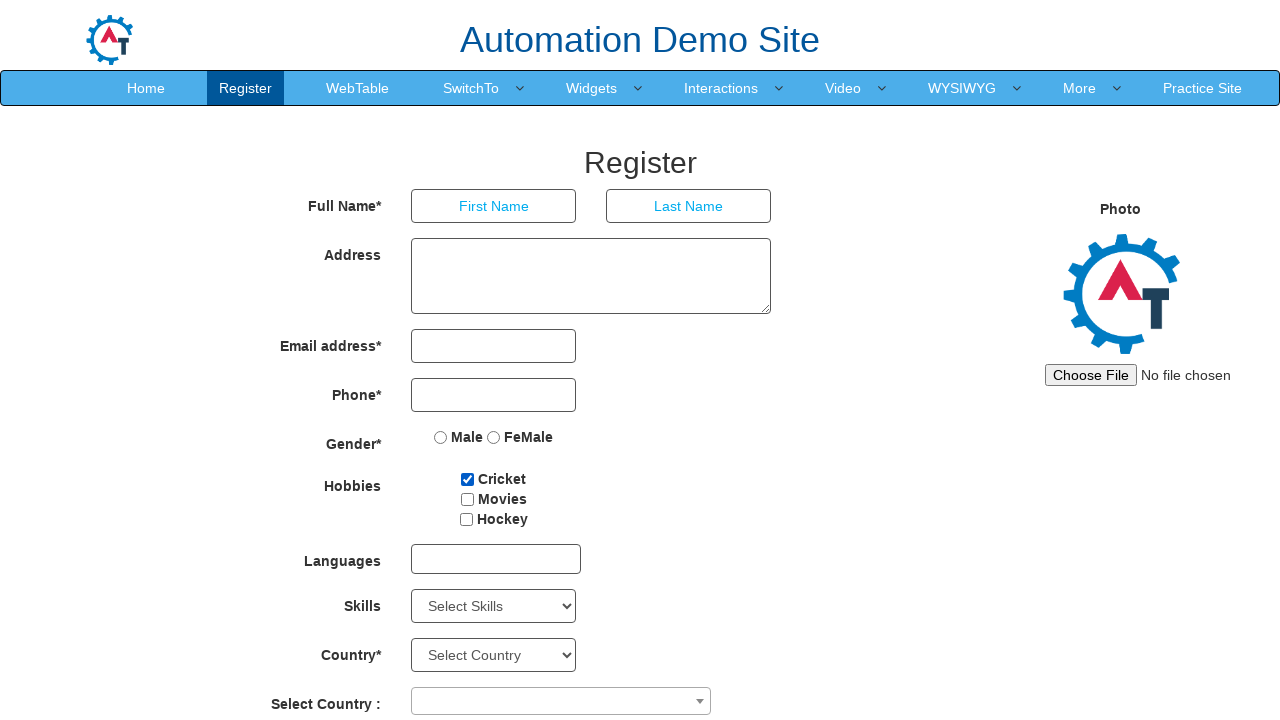

Checked Movies checkbox (#checkbox2) at (467, 499) on #checkbox2
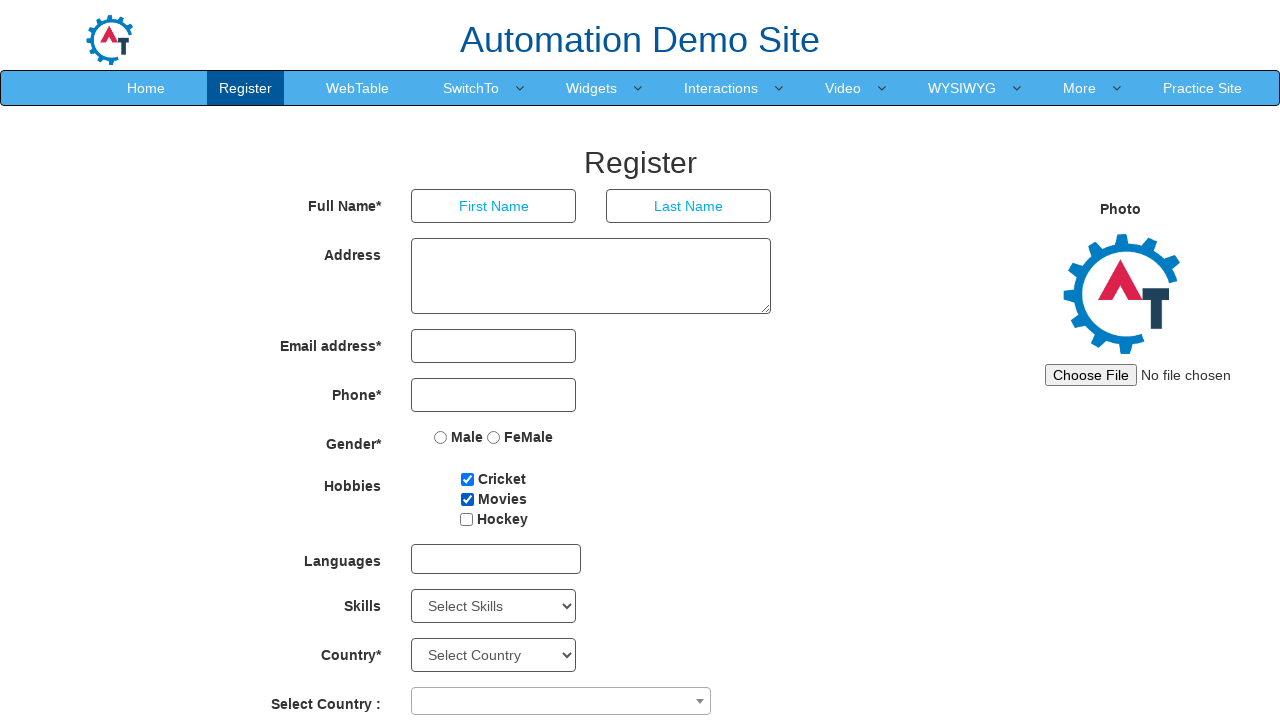

Checked Hockey checkbox (#checkbox3) at (466, 519) on #checkbox3
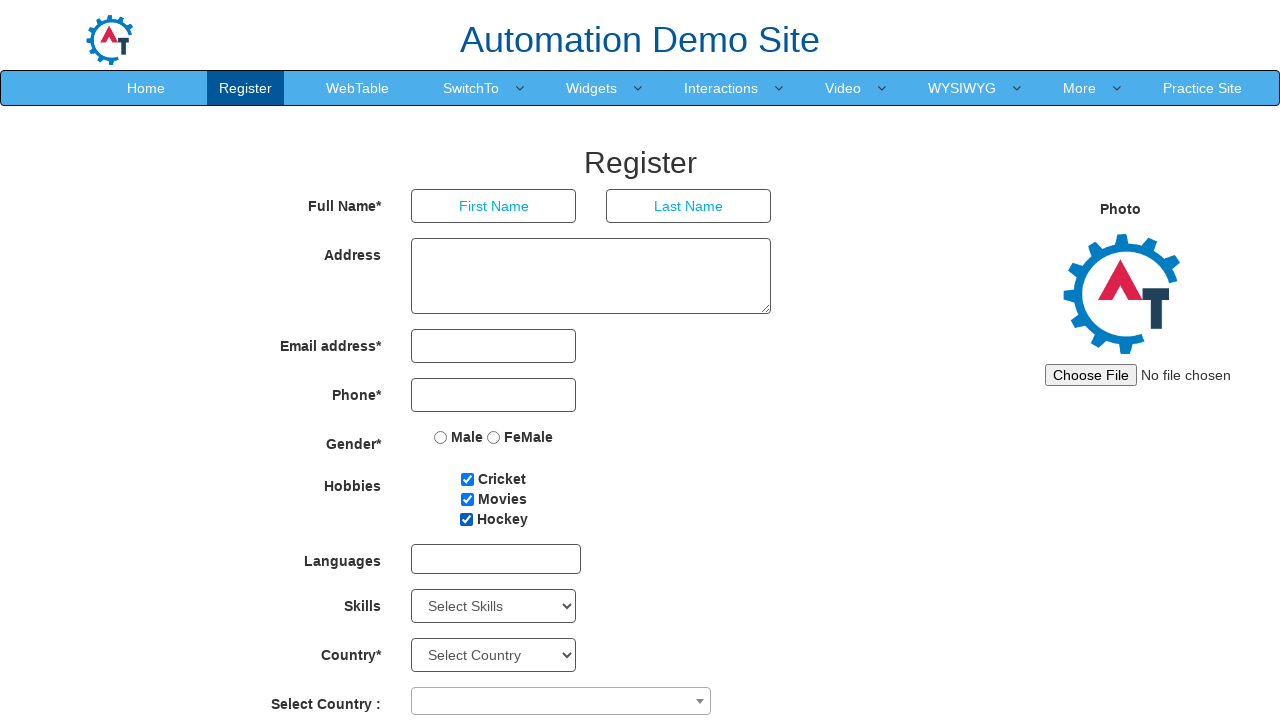

Verified Cricket checkbox is checked
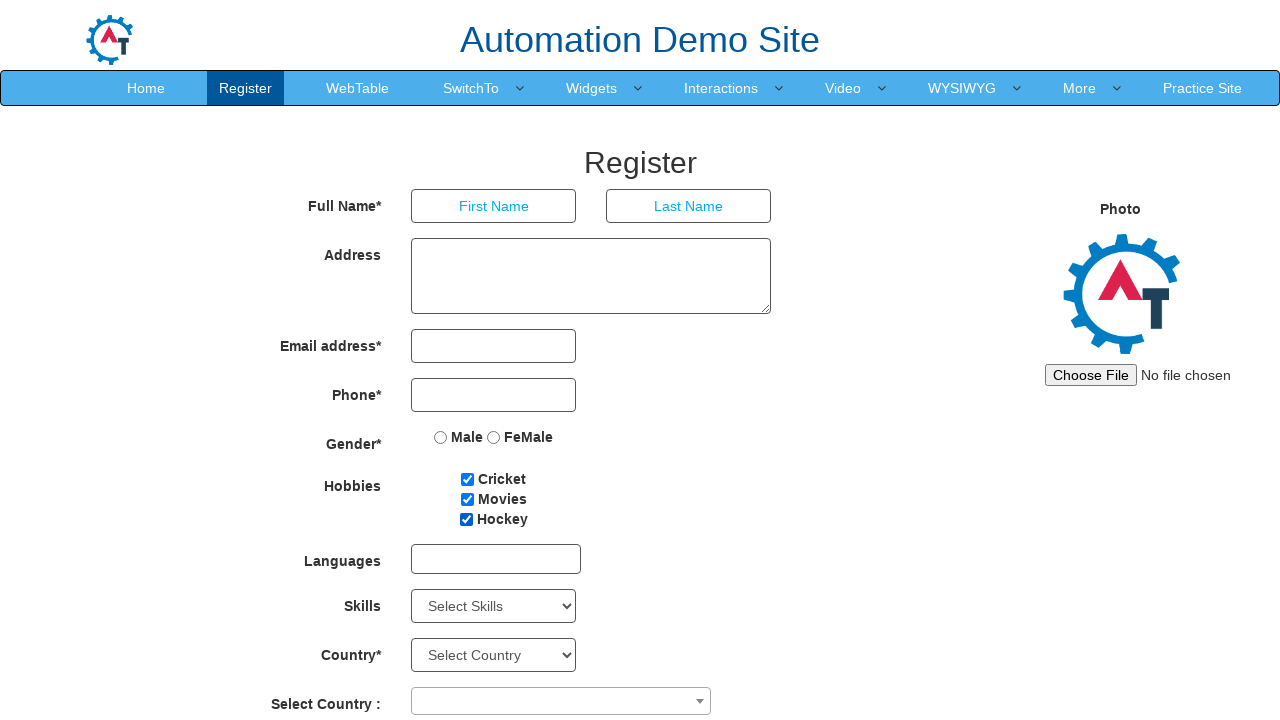

Verified Movies checkbox is checked
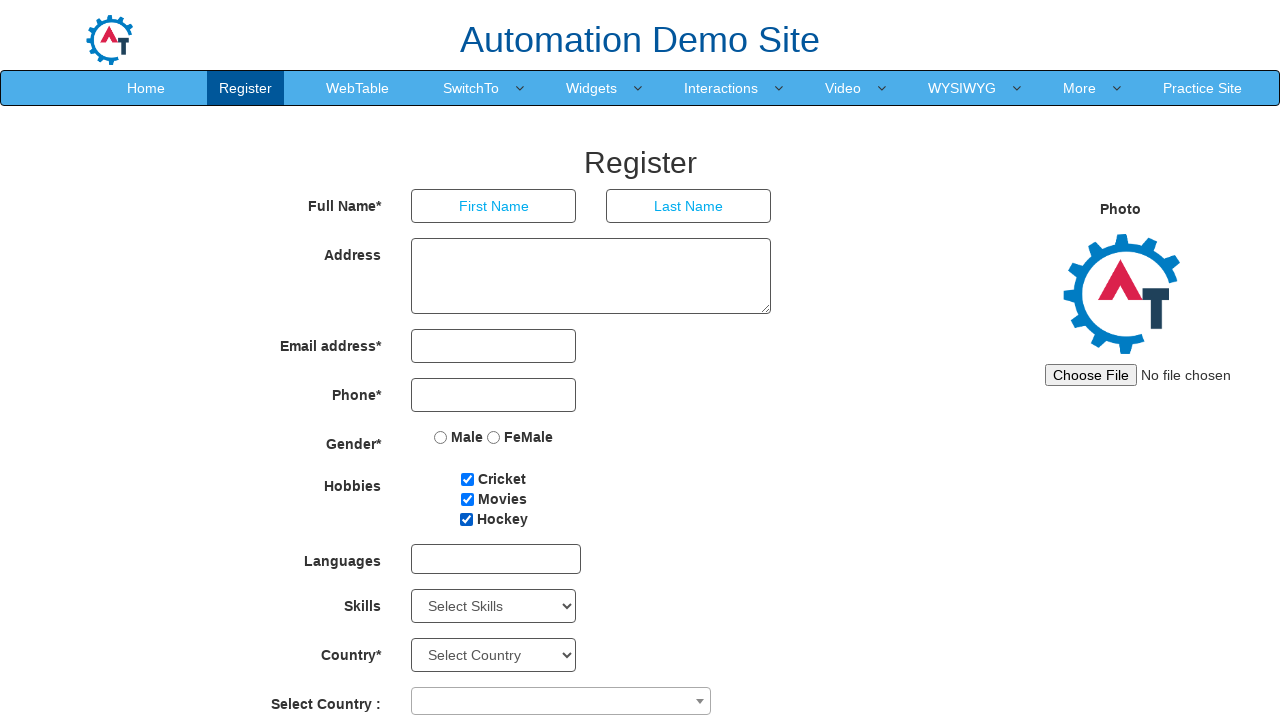

Verified Hockey checkbox is checked
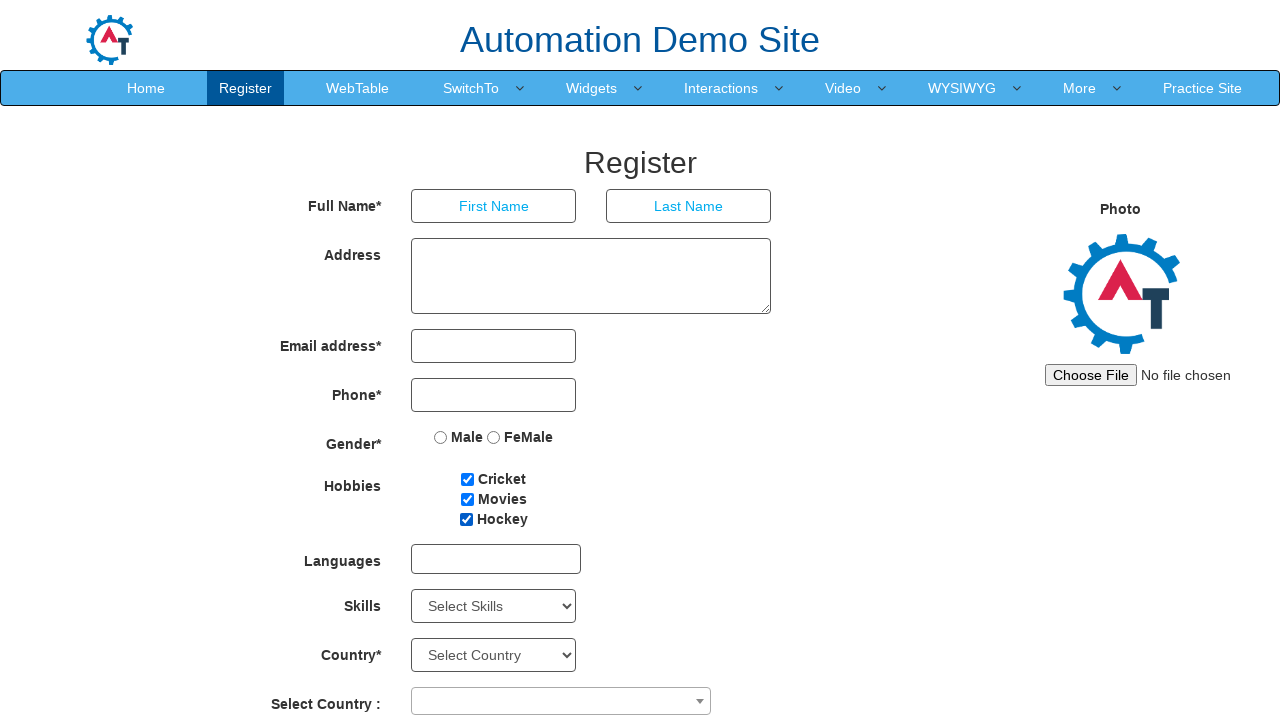

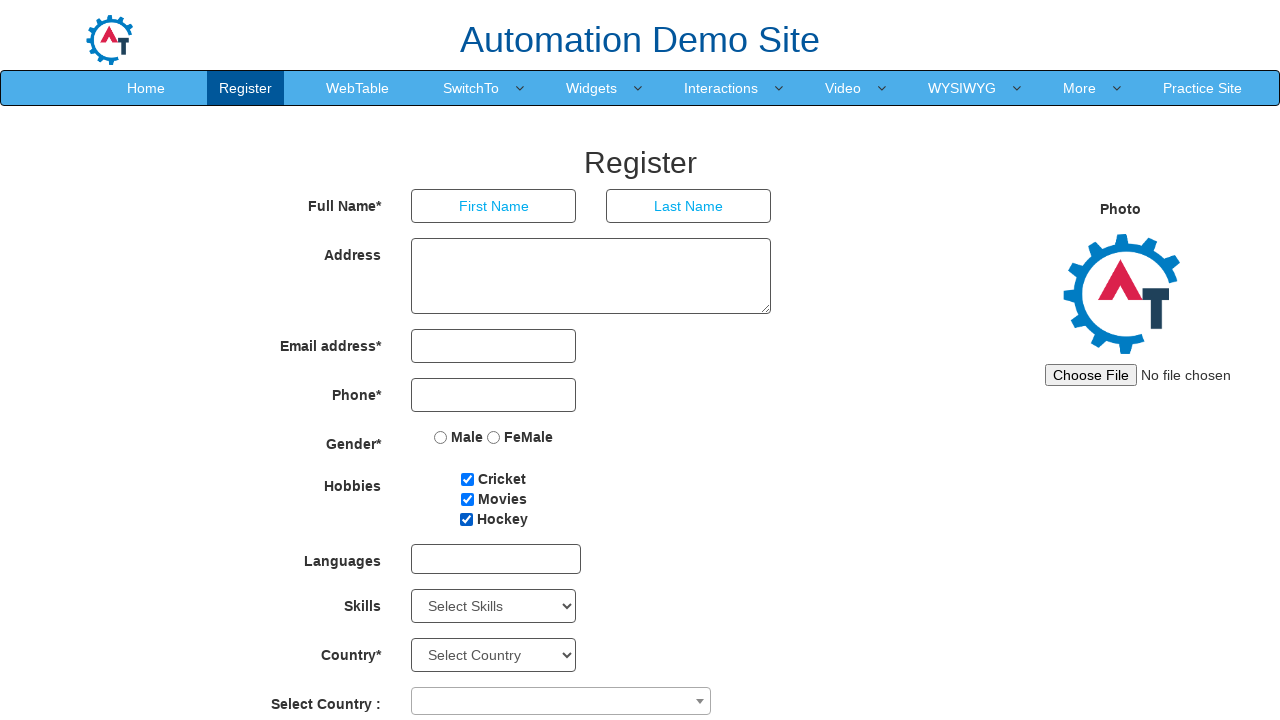